Tests file download functionality by clicking the Download button on a file download practice page

Starting URL: https://www.leafground.com/file.xhtml

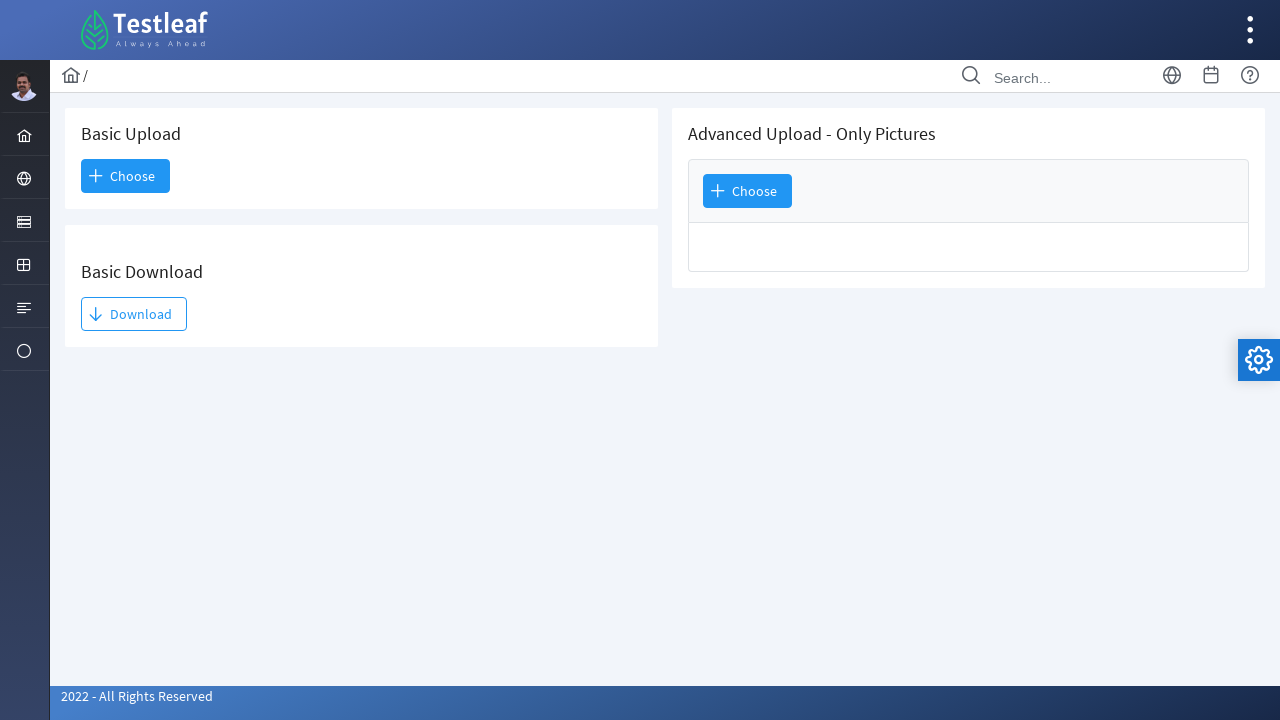

Clicked the Download button at (134, 314) on xpath=//*[text()='Download']
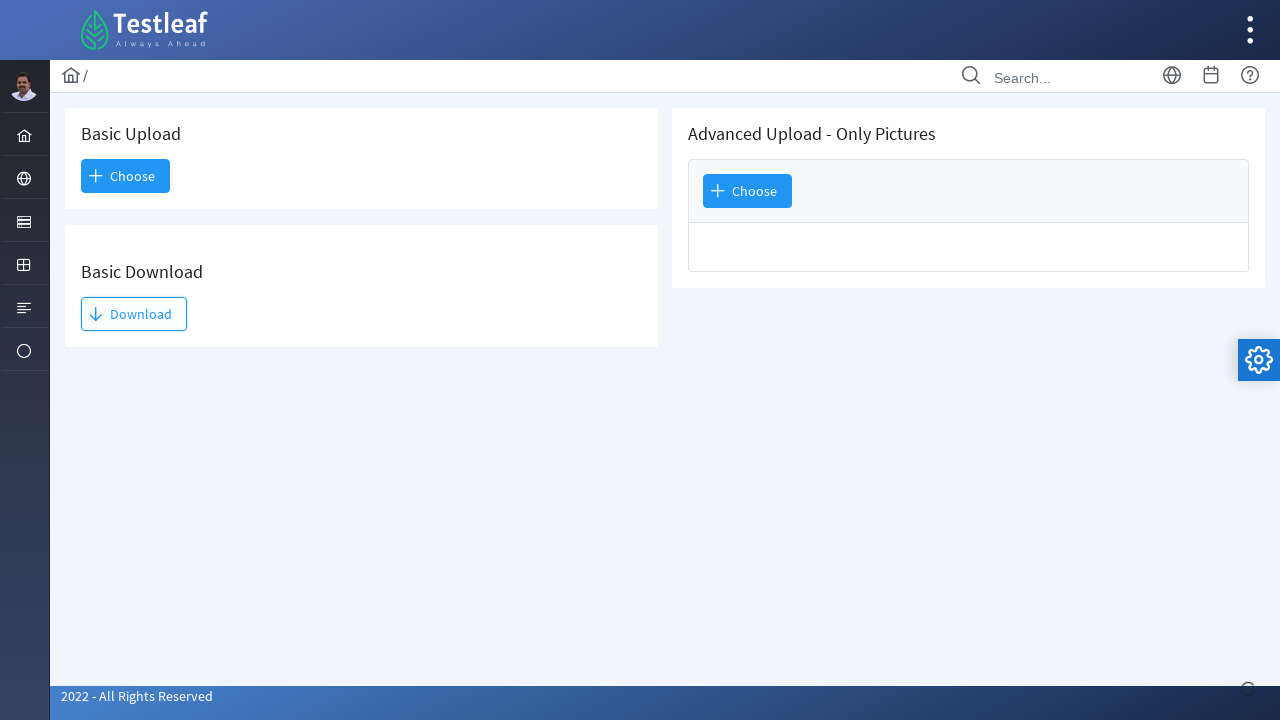

Waited 3 seconds for download to initiate
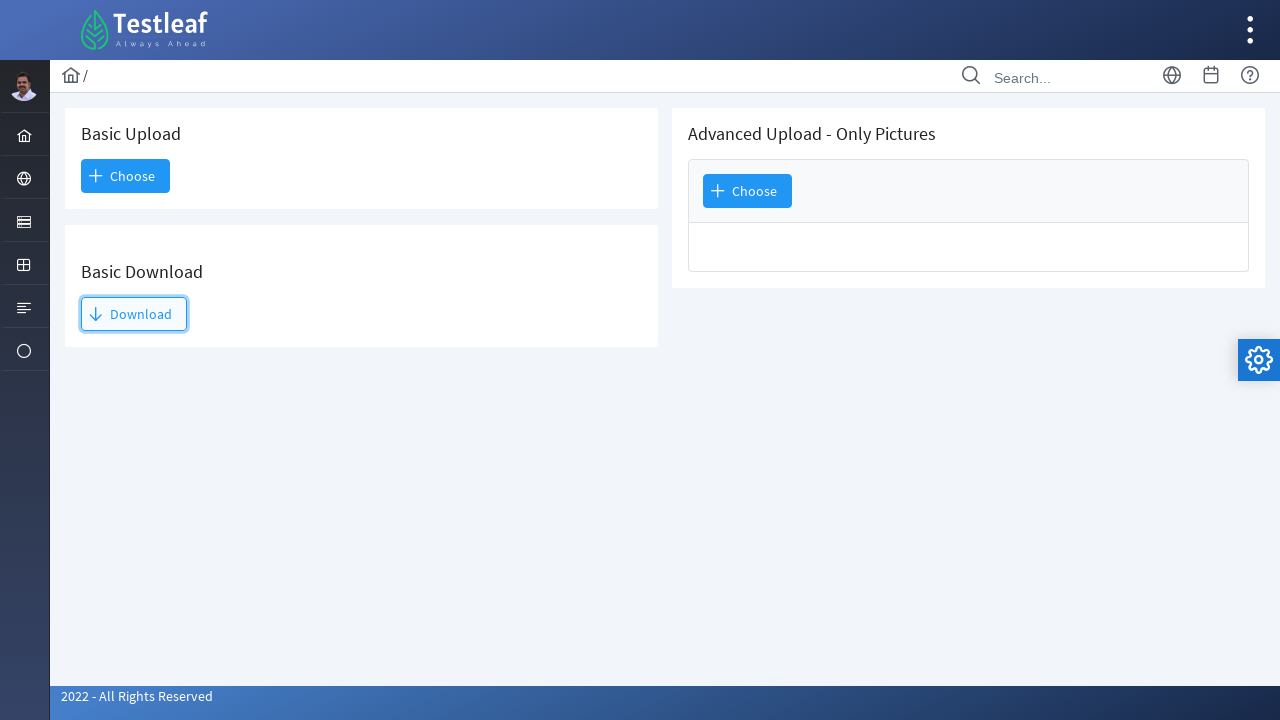

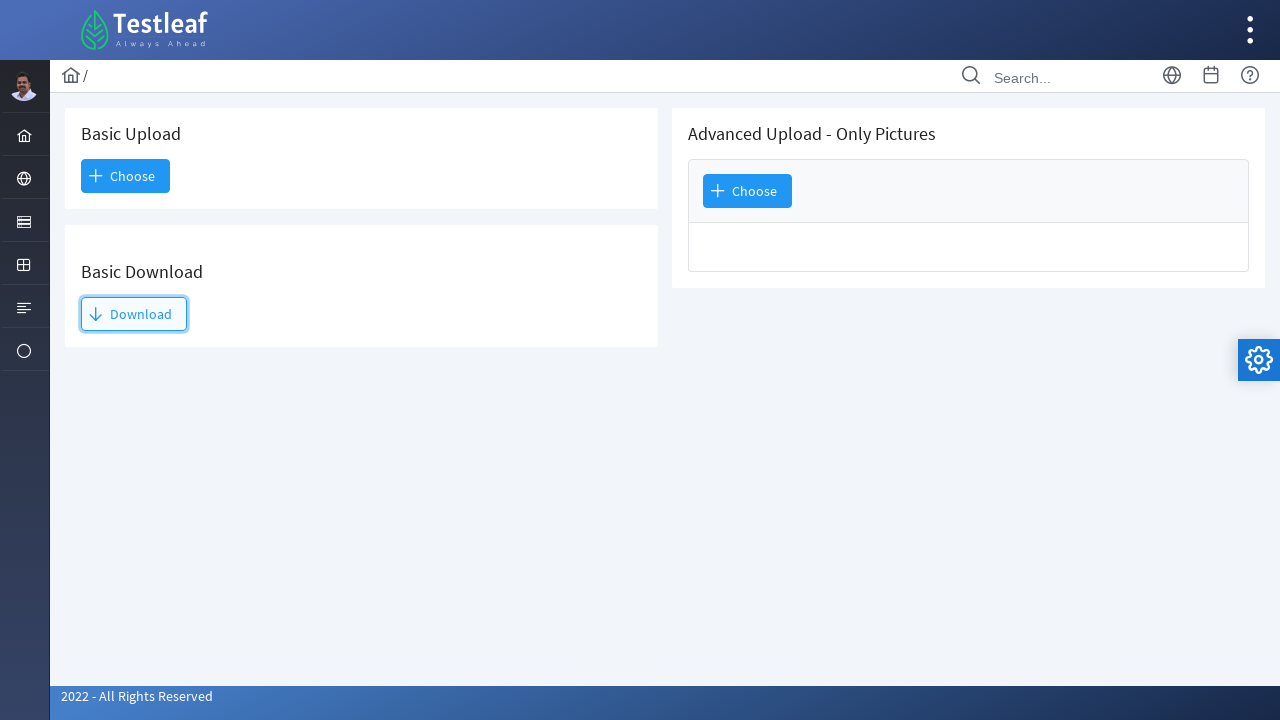